Tests frame handling by switching between multiple frames and filling form fields within each frame, including a nested iframe

Starting URL: https://ui.vision/demo/webtest/frames/

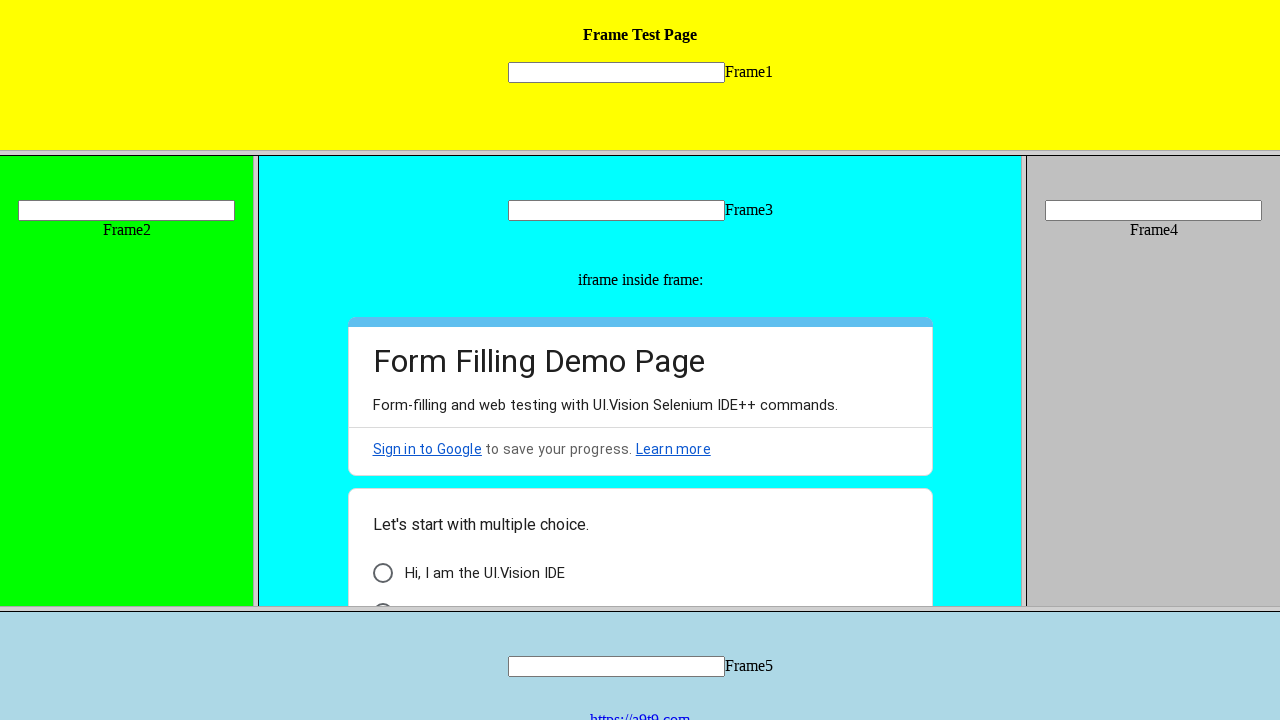

Located frame 1 with src='frame_1.html'
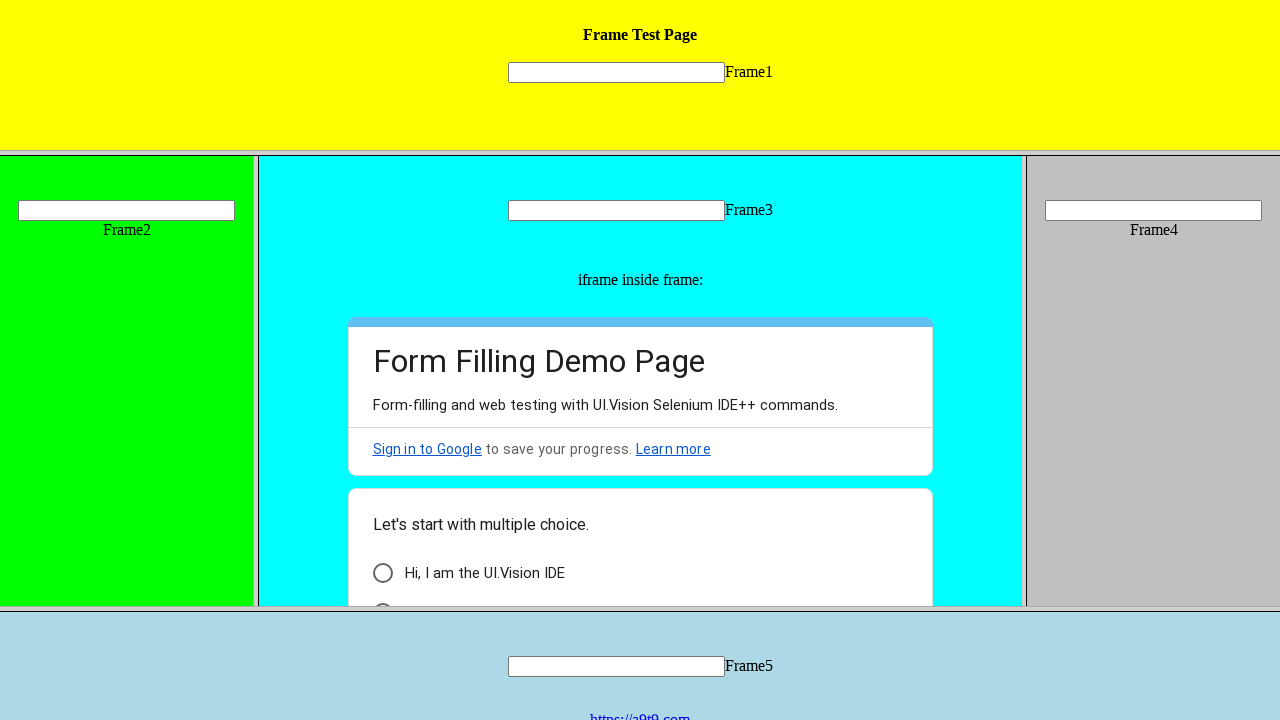

Filled text field in frame 1 with 'Shrinidhi' on frame[src='frame_1.html'] >> internal:control=enter-frame >> input[name='mytext1
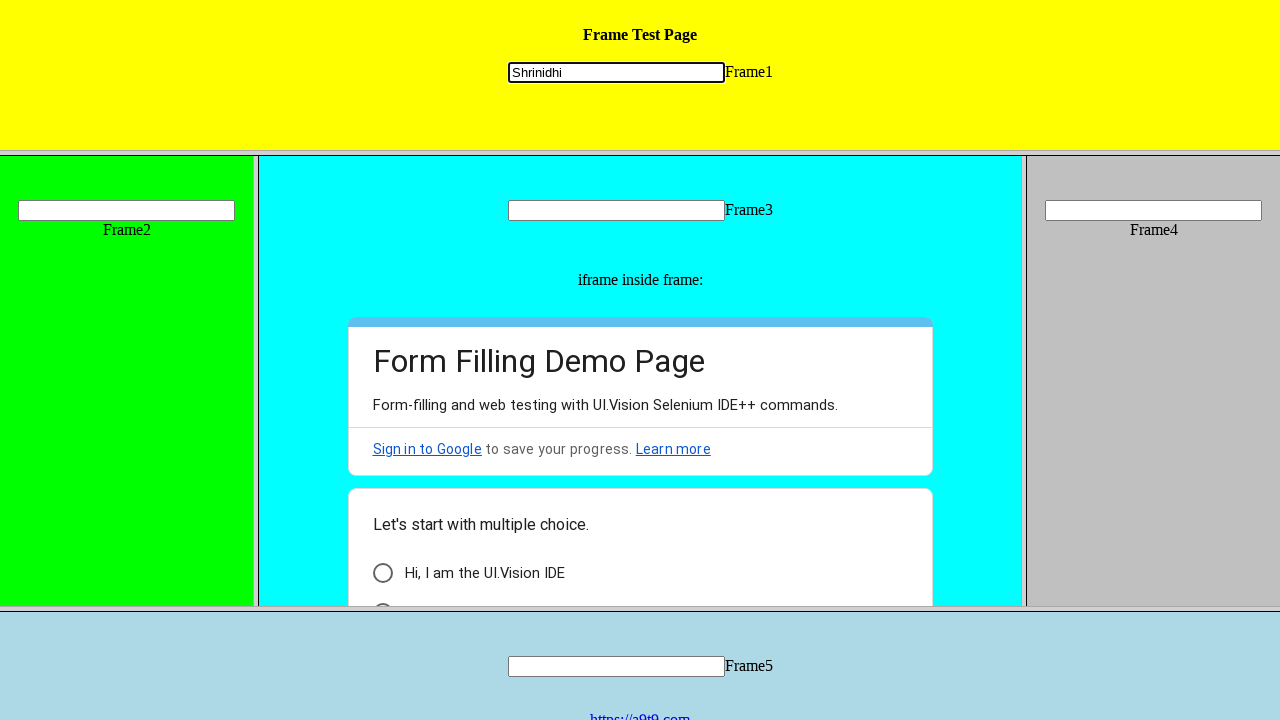

Located frame 2 with src='frame_2.html'
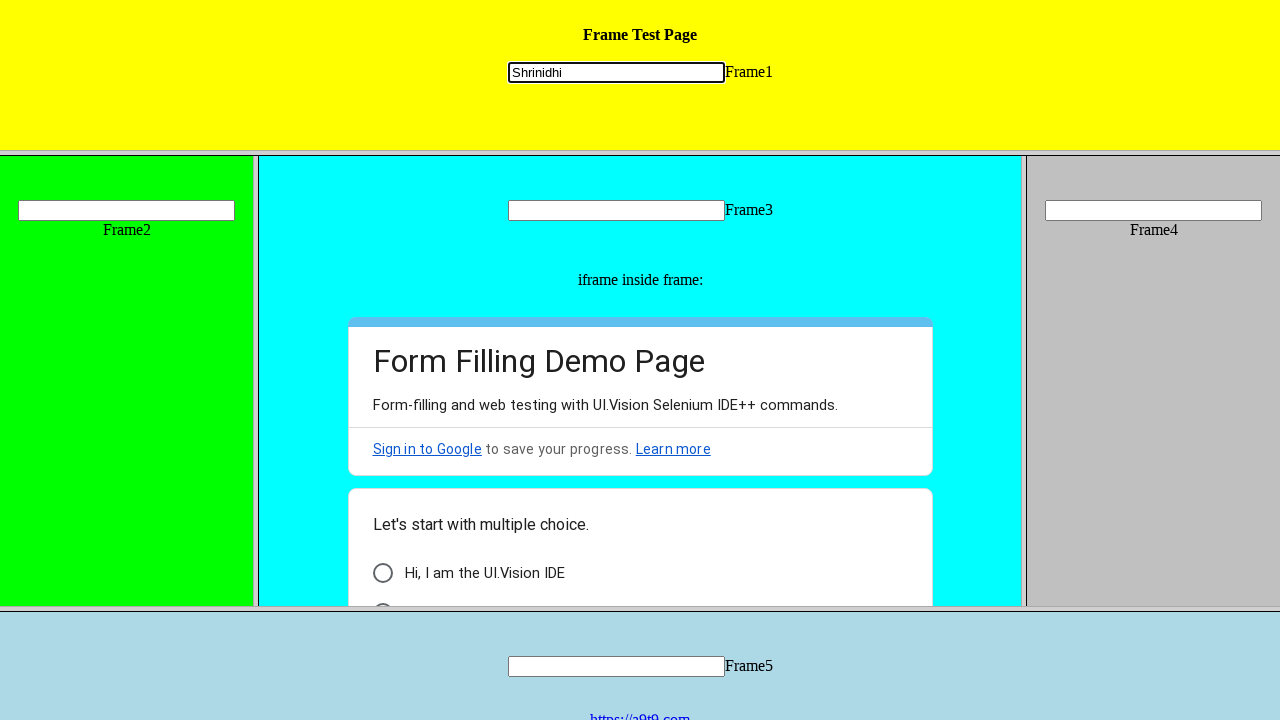

Filled text field in frame 2 with 'iPhone' on frame[src='frame_2.html'] >> internal:control=enter-frame >> input[name='mytext2
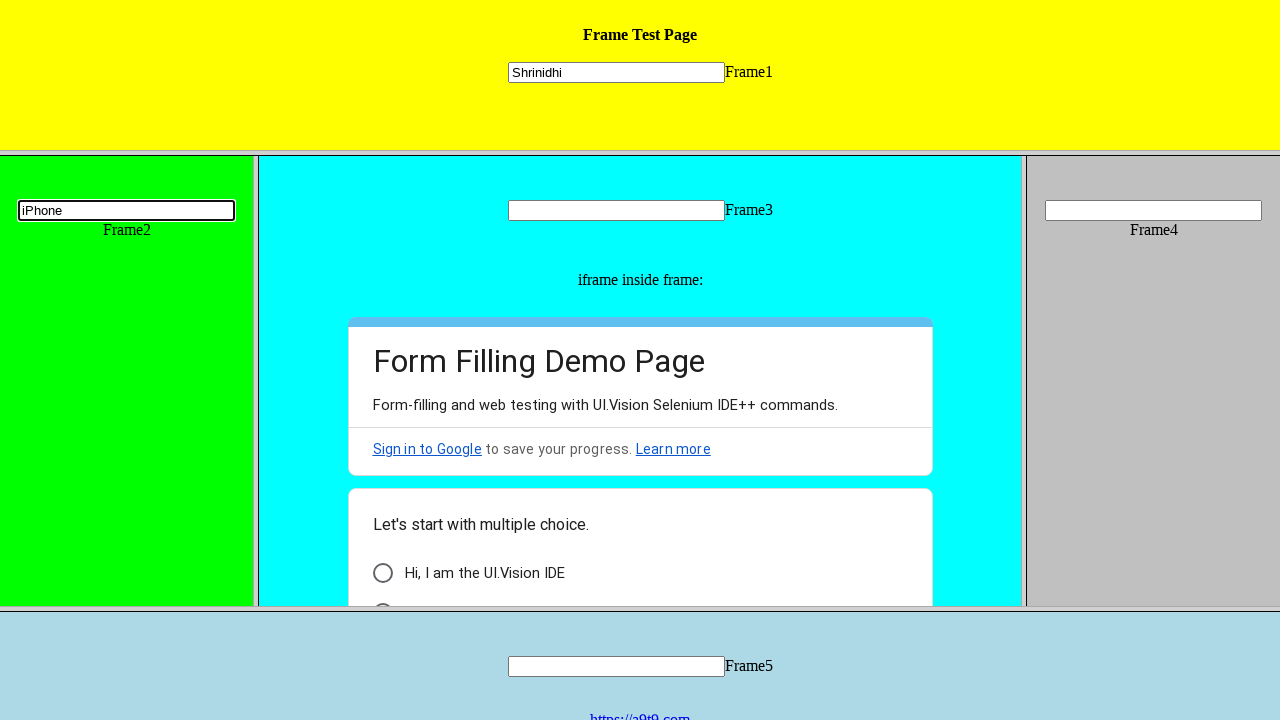

Located frame 3 with src='frame_3.html'
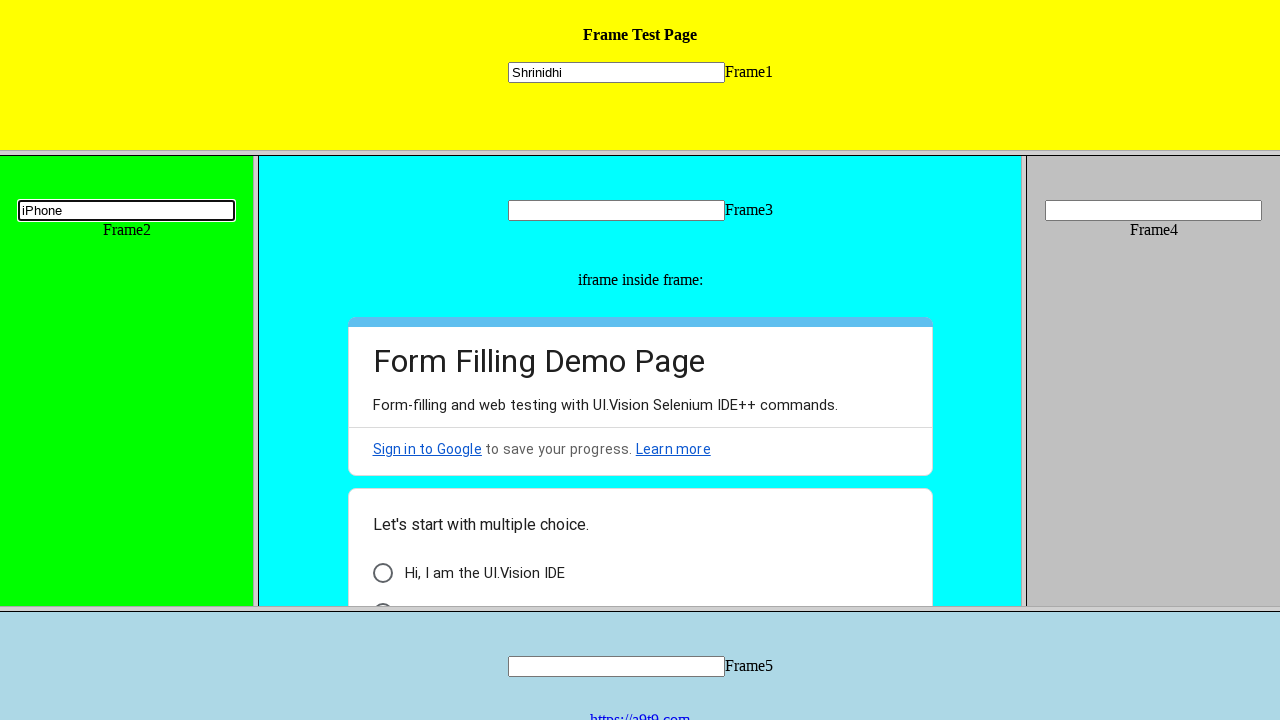

Filled text field in frame 3 with 'Raichur' on frame[src='frame_3.html'] >> internal:control=enter-frame >> input[name='mytext3
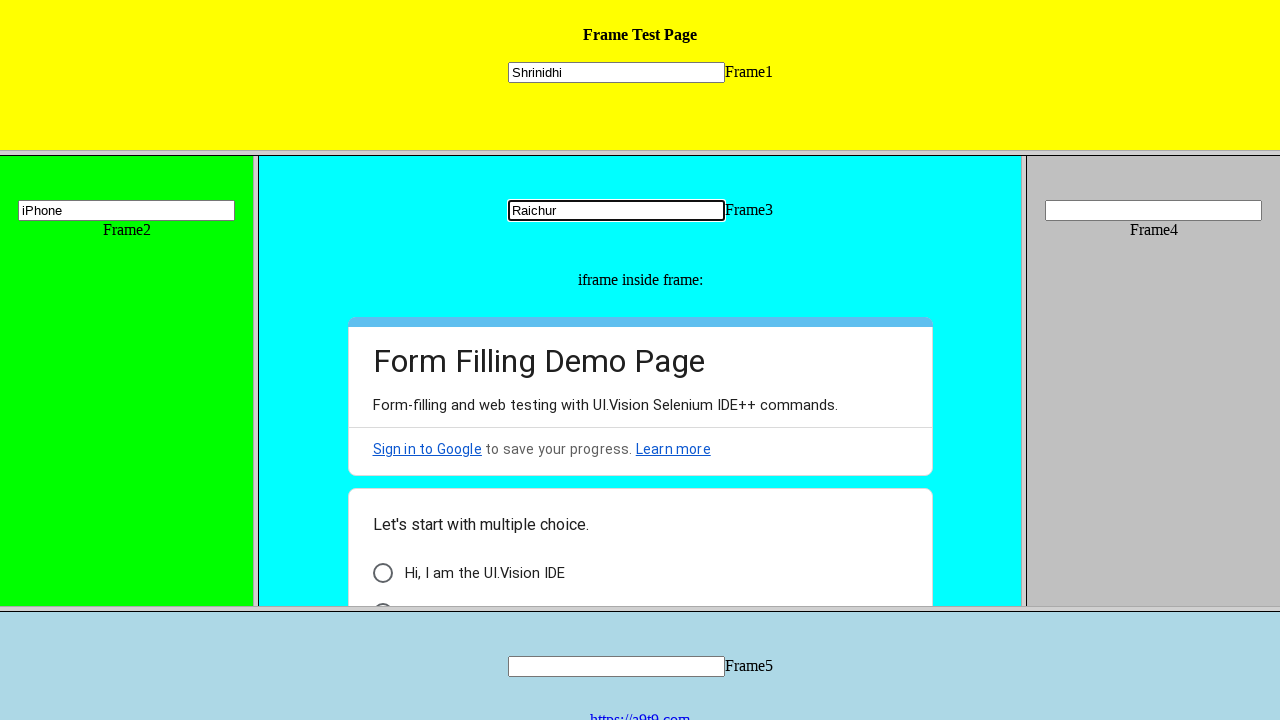

Located nested iframe within frame 3
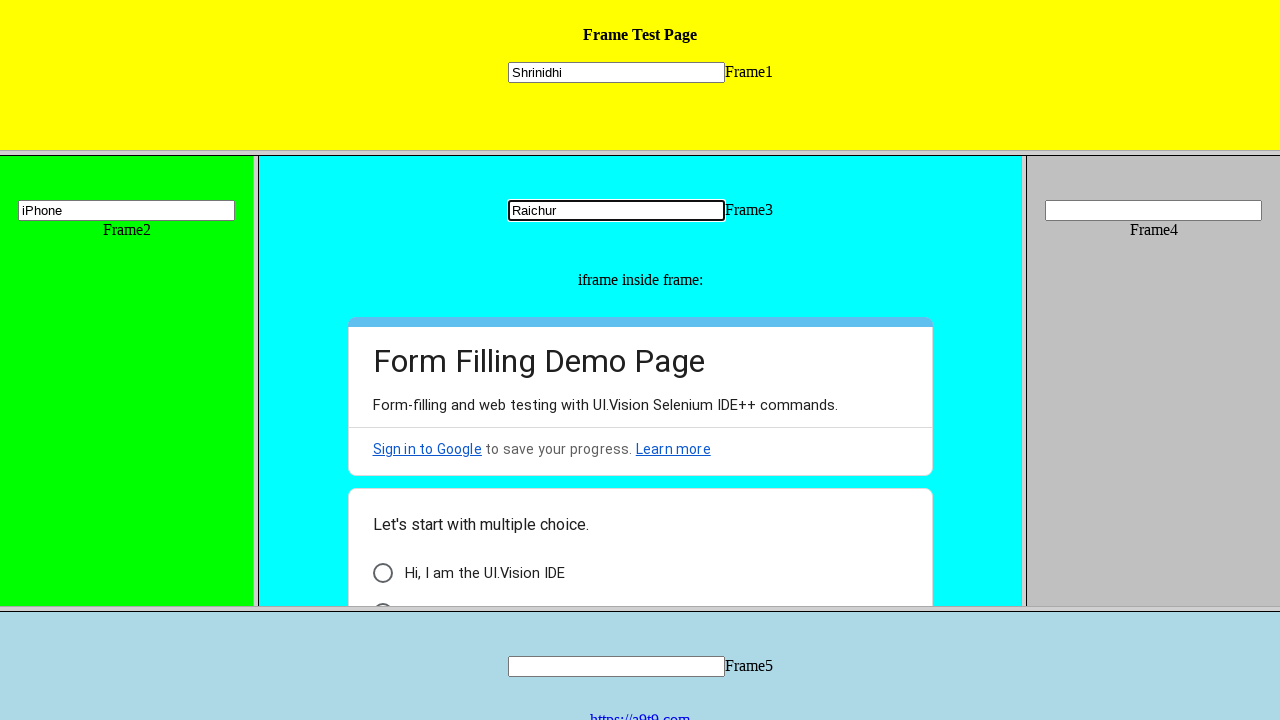

Clicked element with id='i9' in nested iframe at (382, 596) on frame[src='frame_3.html'] >> internal:control=enter-frame >> iframe >> internal:
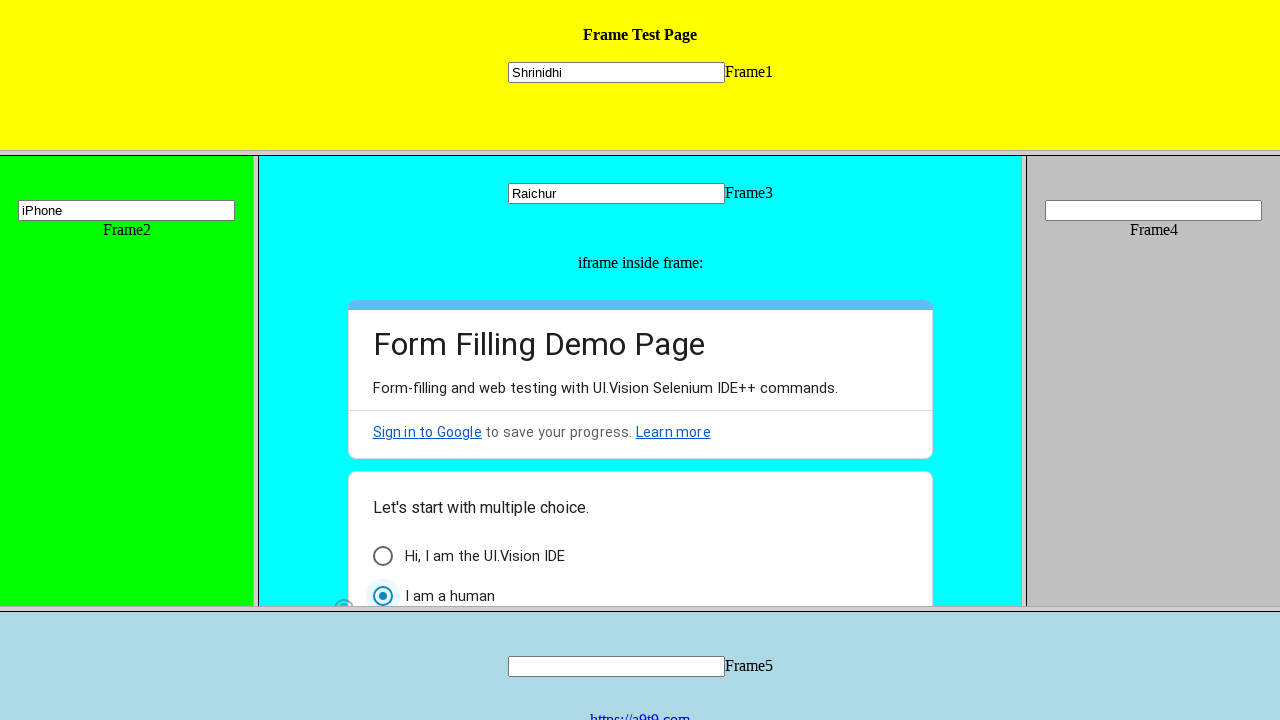

Located frame 4 with src='frame_4.html'
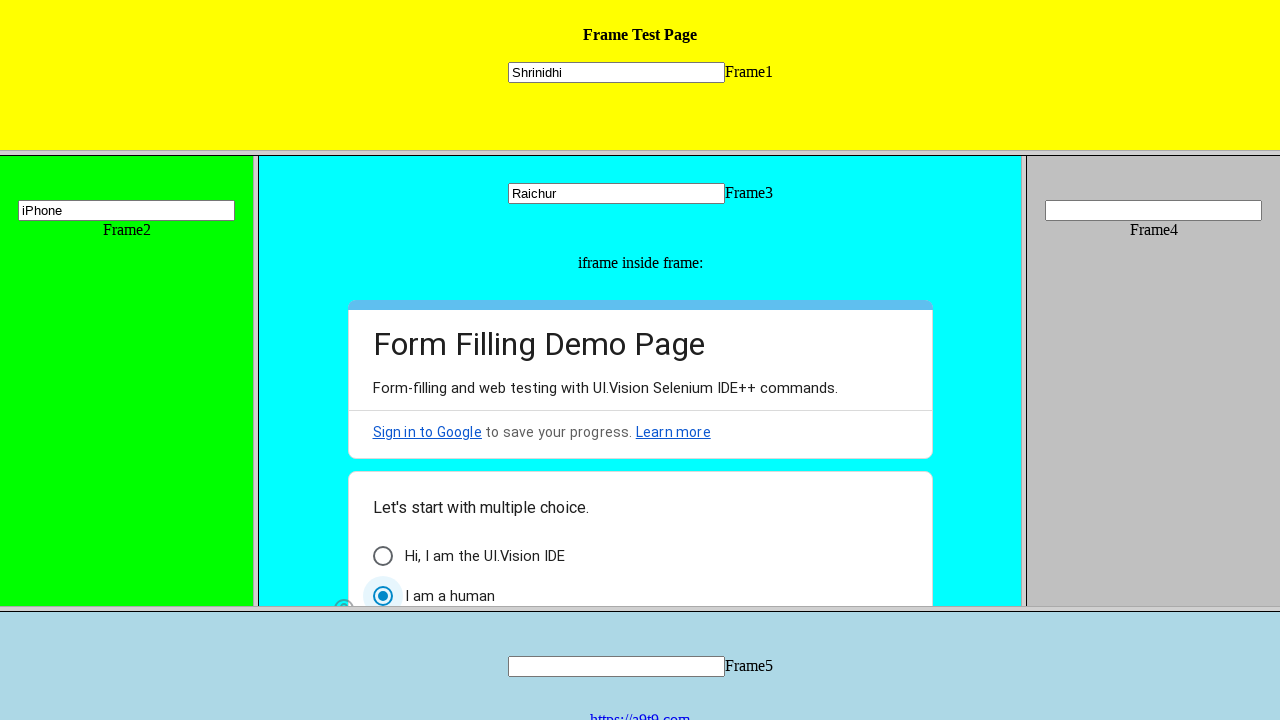

Filled text field in frame 4 with 'Vaidya' on frame[src='frame_4.html'] >> internal:control=enter-frame >> input[name='mytext4
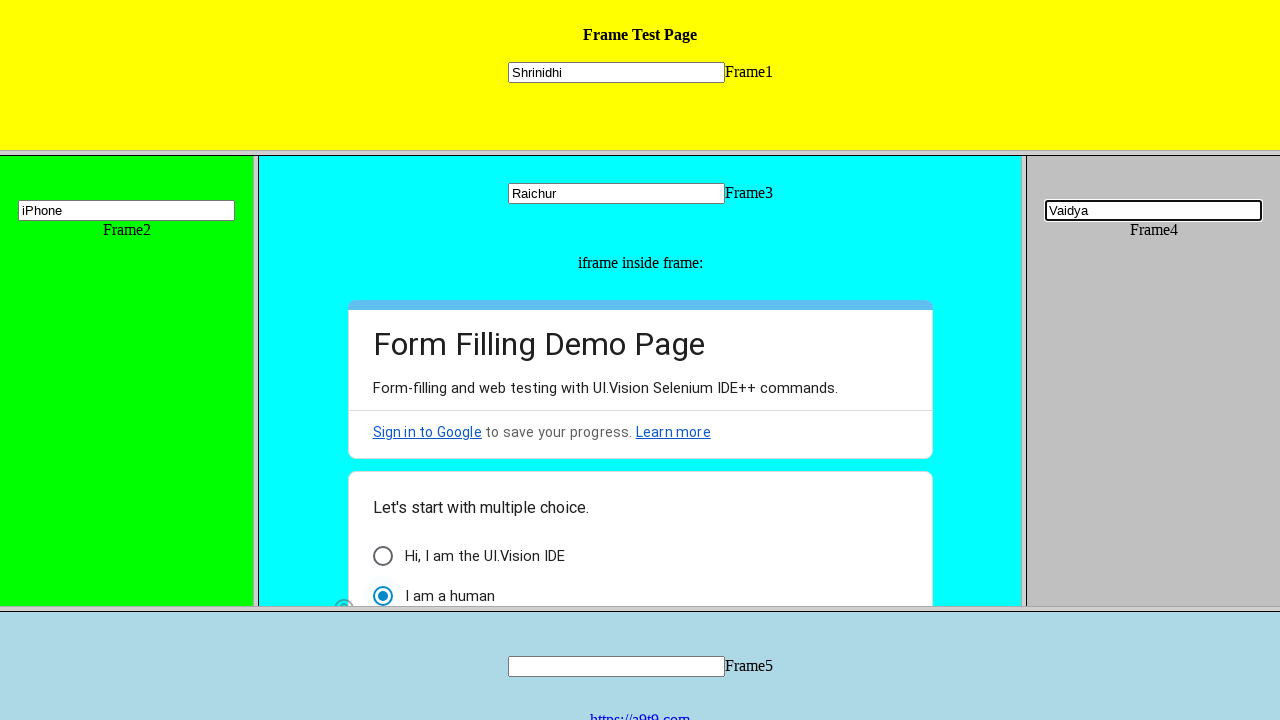

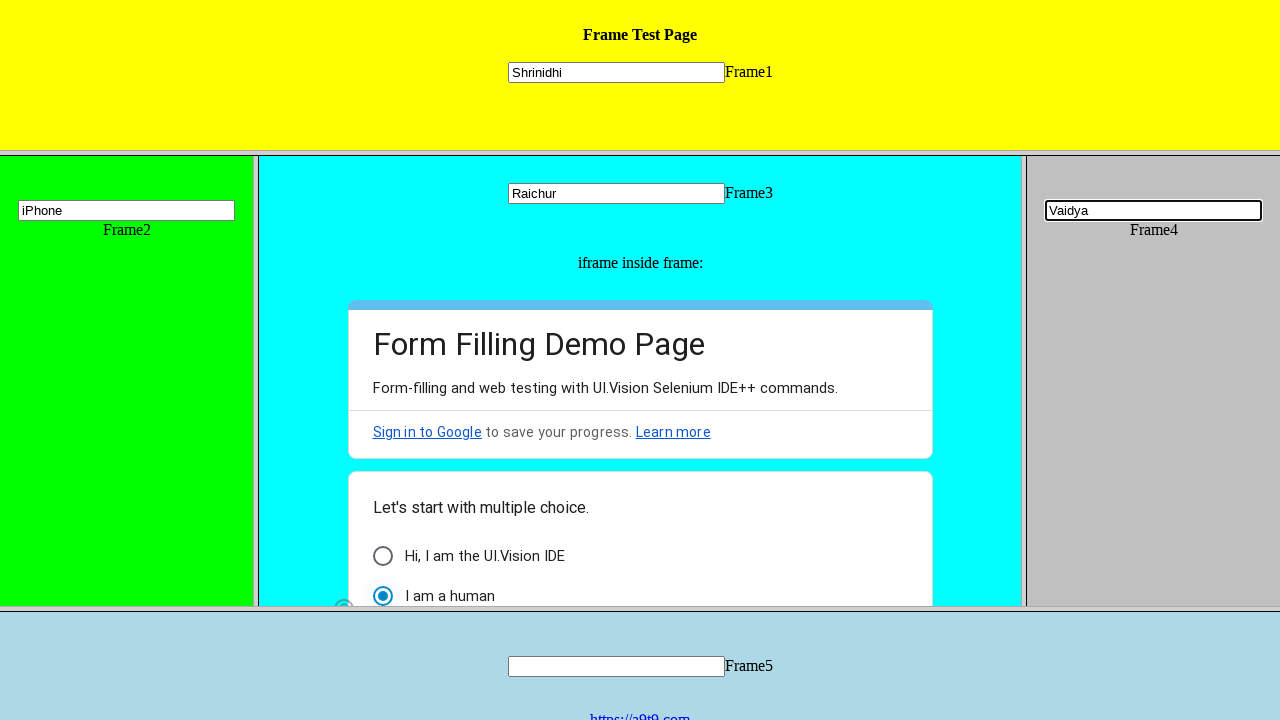